Tests Walmart search functionality by entering "chocolates" in the search box and submitting the search

Starting URL: https://walmart.com

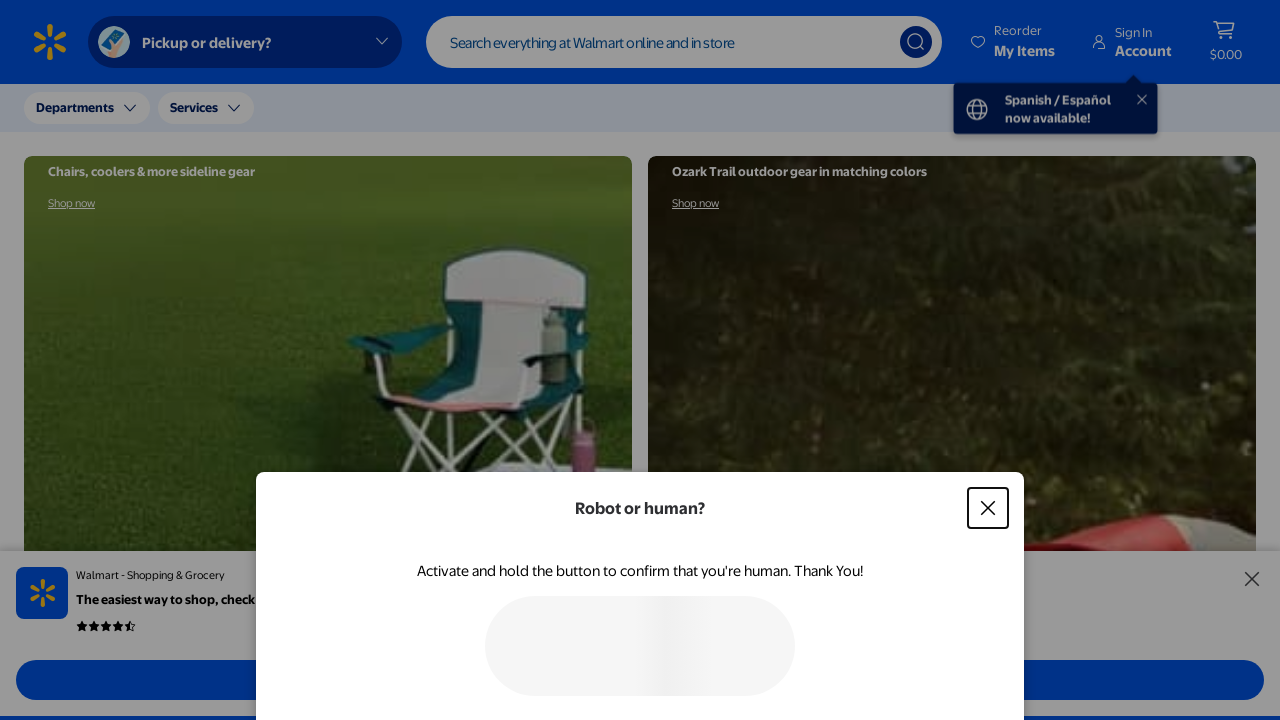

Filled search box with 'chocolates' on input[name='q']
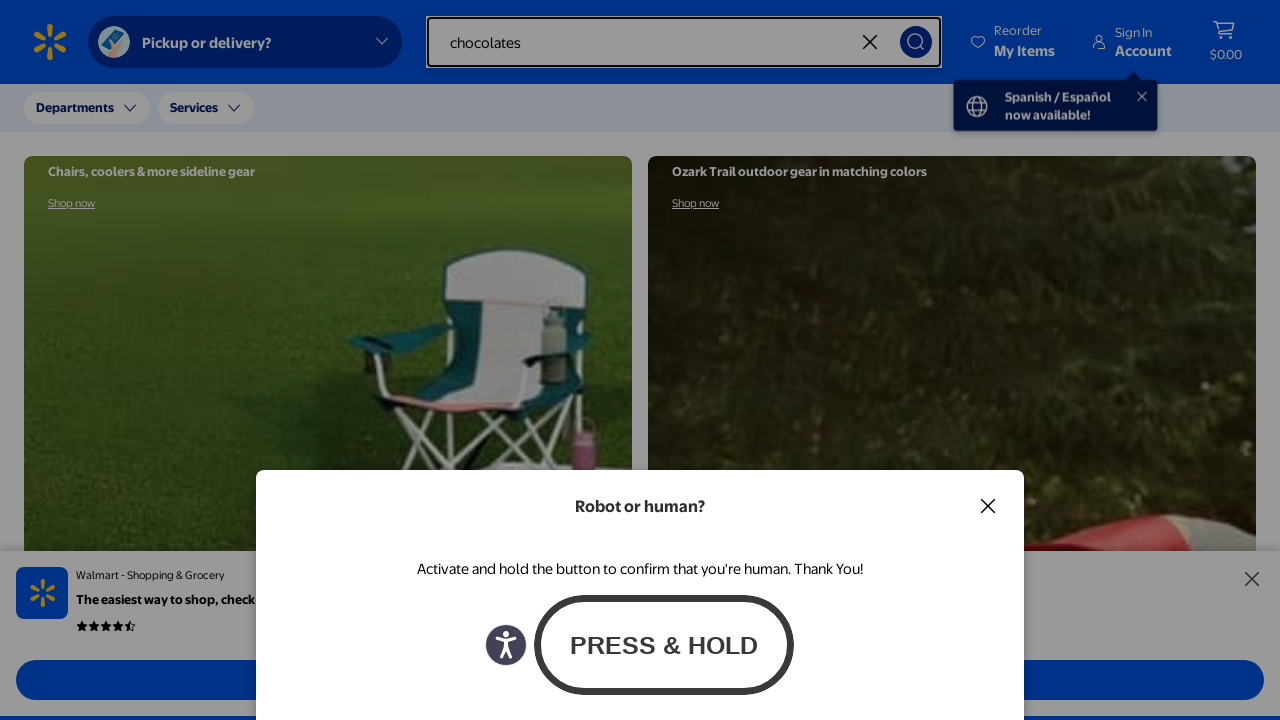

Submitted search by pressing Enter key on input[name='q']
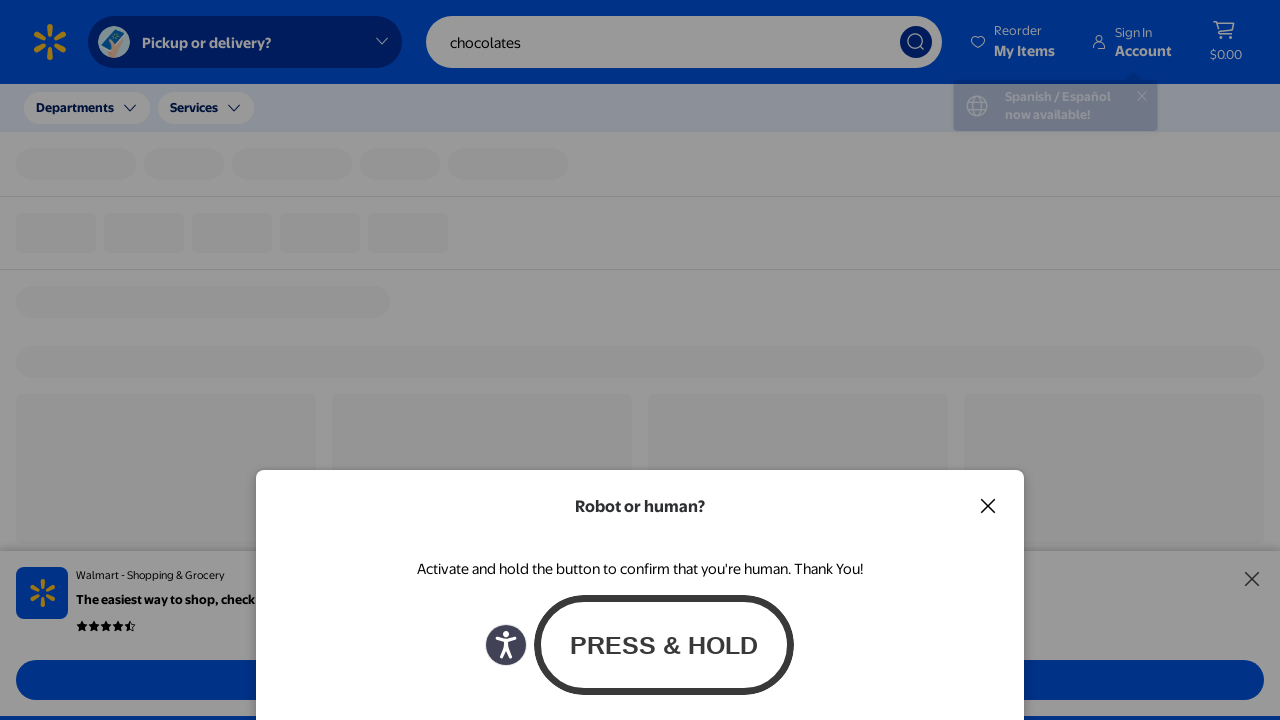

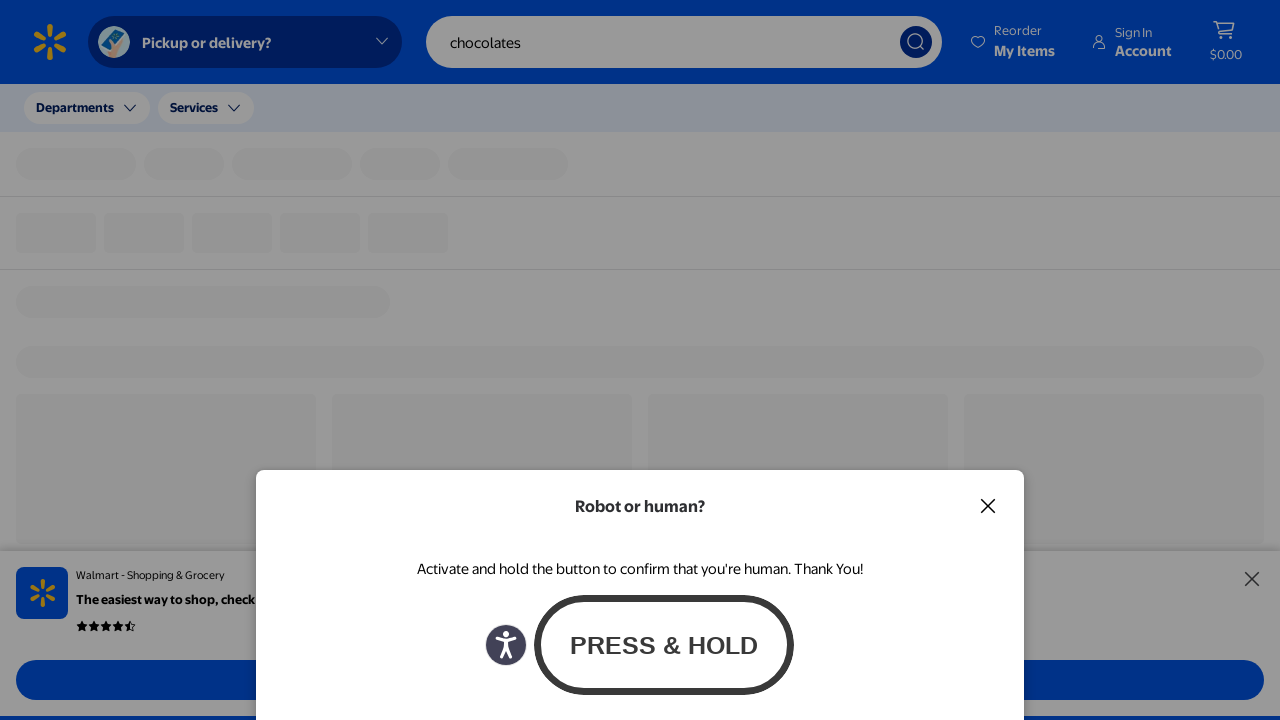